Tests that clicking login with empty fields displays an error message

Starting URL: https://the-internet.herokuapp.com/

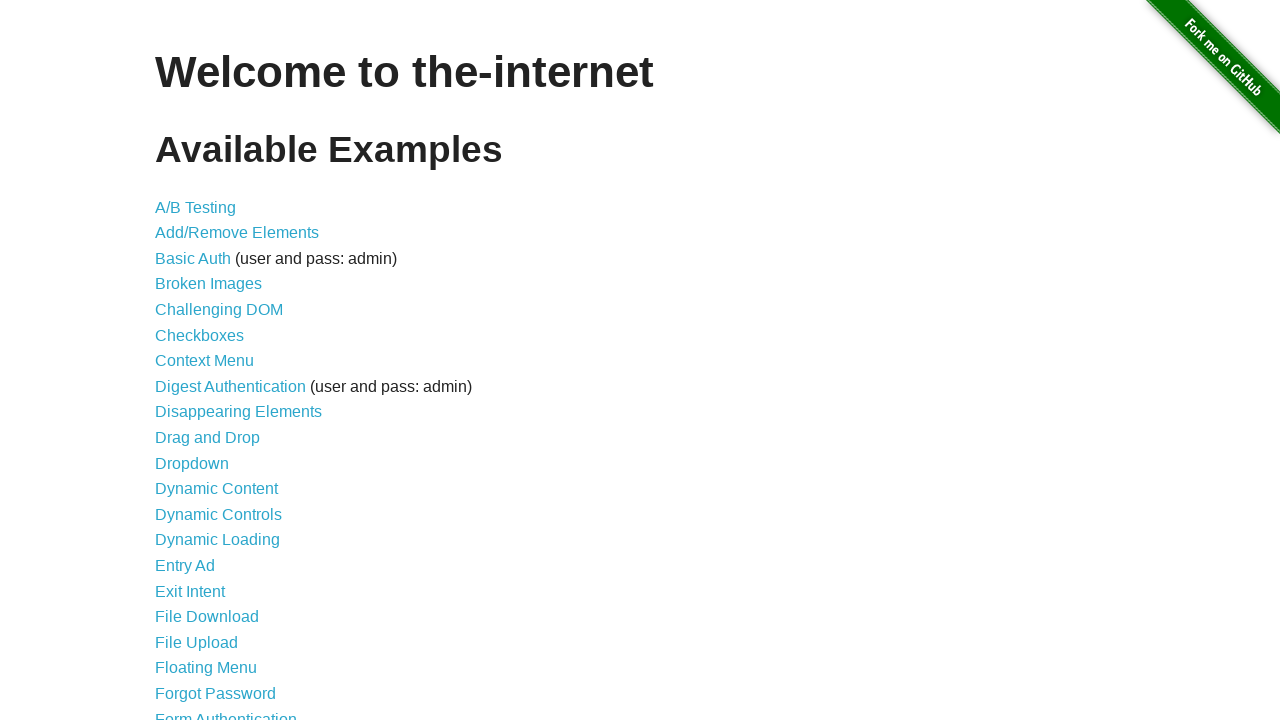

Clicked on Form Authentication link at (226, 712) on text=Form Authentication
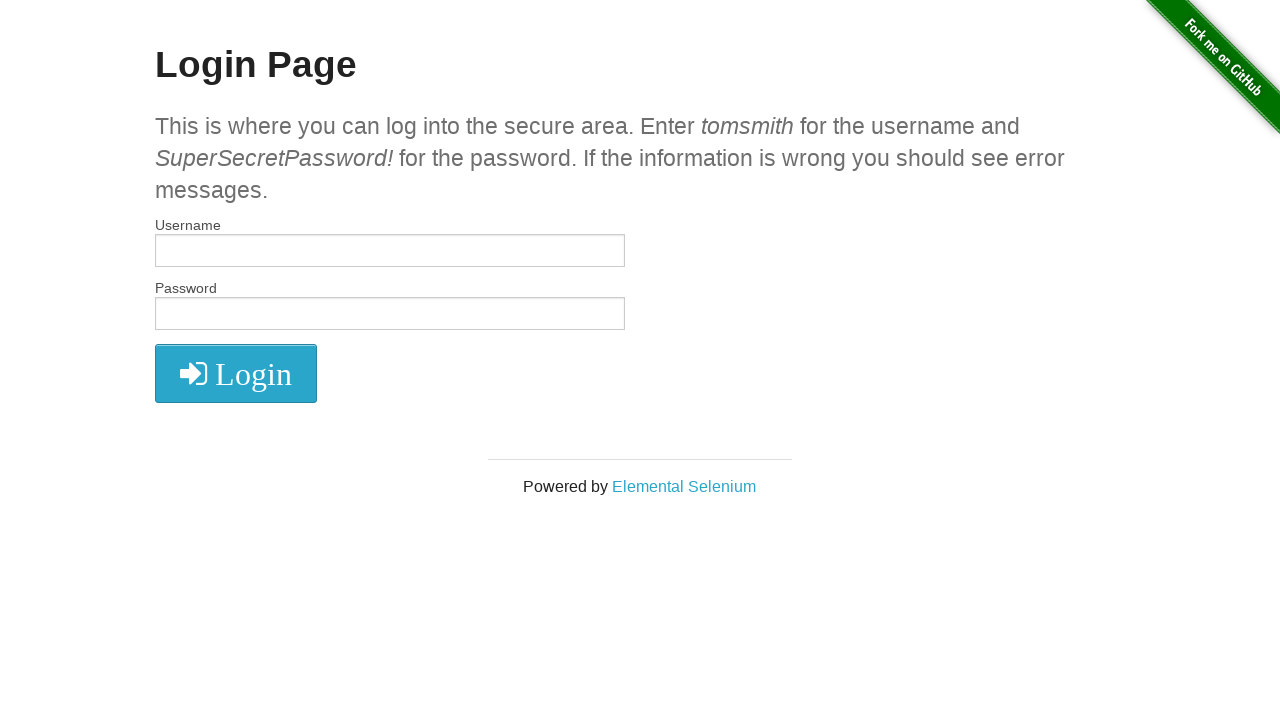

Clicked login button with empty fields at (236, 373) on button[type='submit']
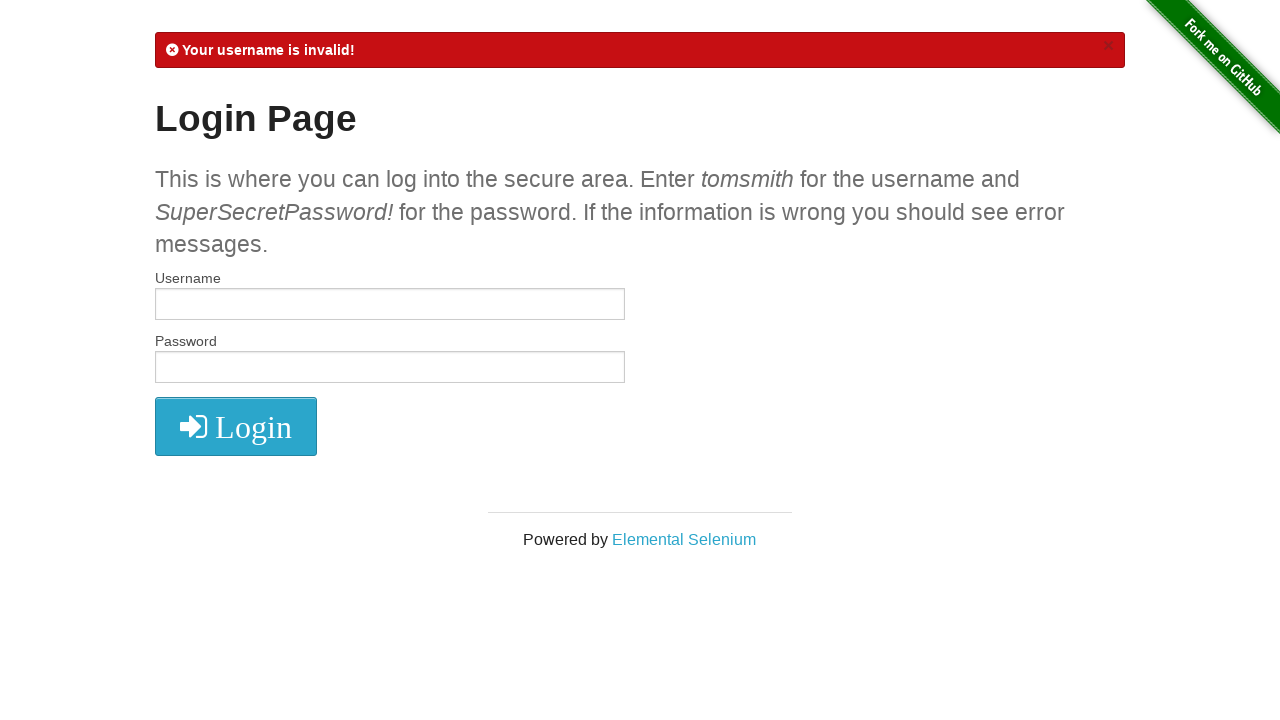

Error message displayed after attempting login with empty fields
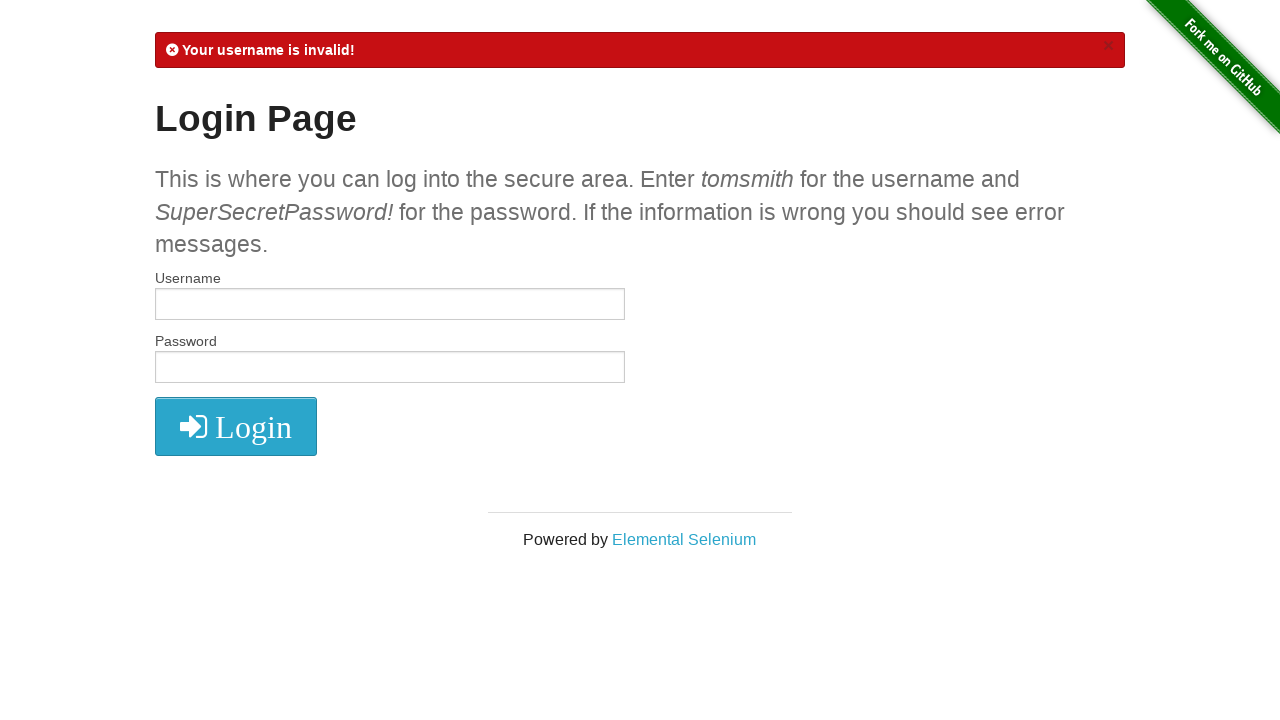

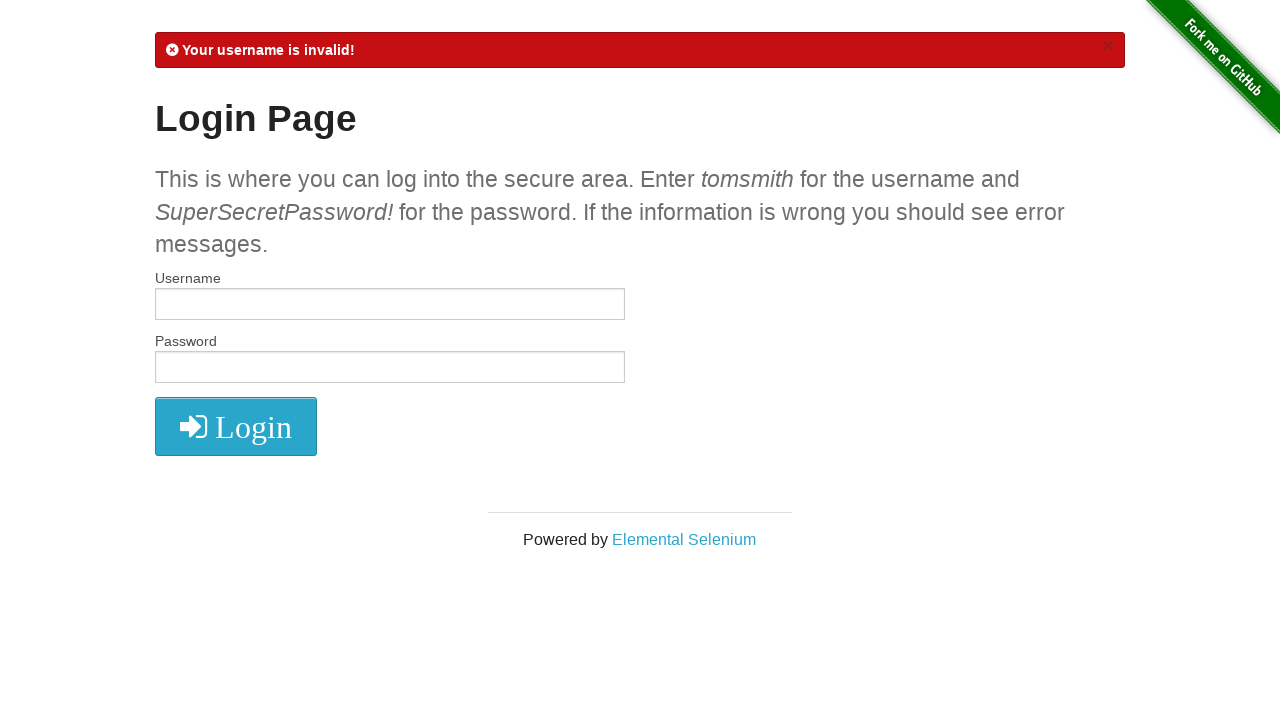